Tests removing a checkbox by clicking the Remove button and verifying it's no longer visible

Starting URL: http://the-internet.herokuapp.com/dynamic_controls

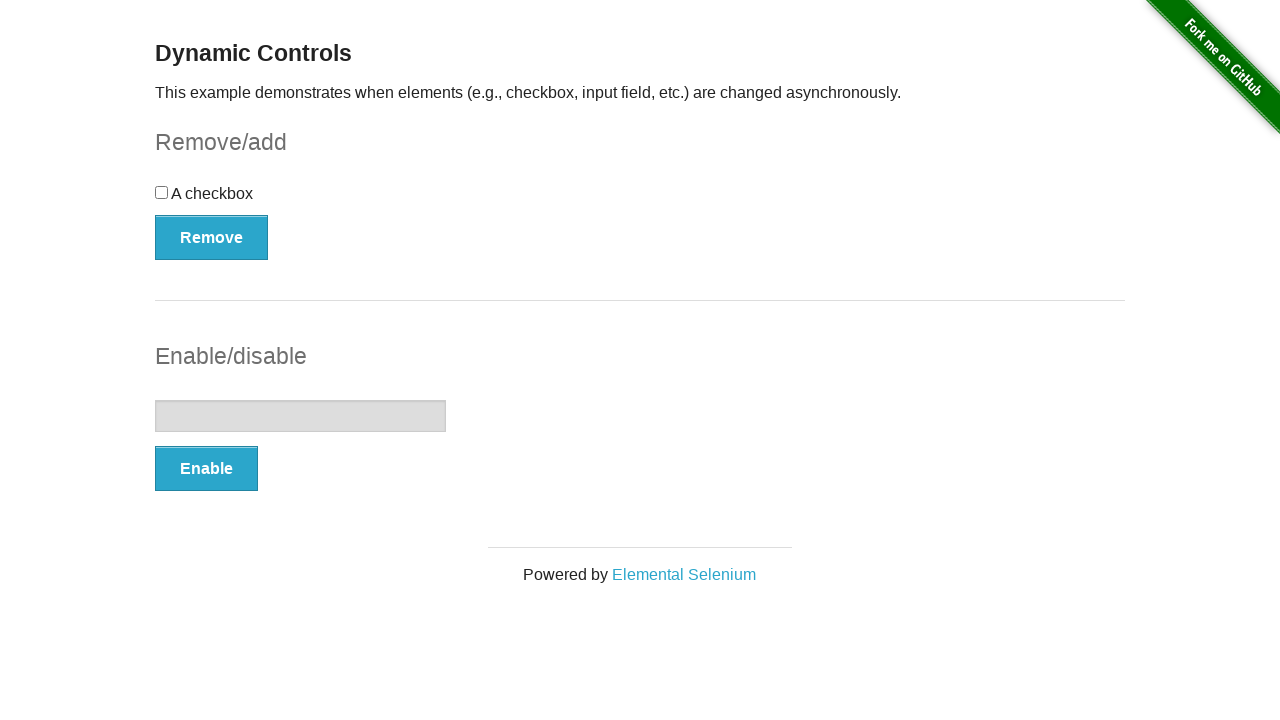

Clicked Remove button to remove the checkbox at (212, 237) on xpath=//button[@type='button' and contains(text(),'Remove')]
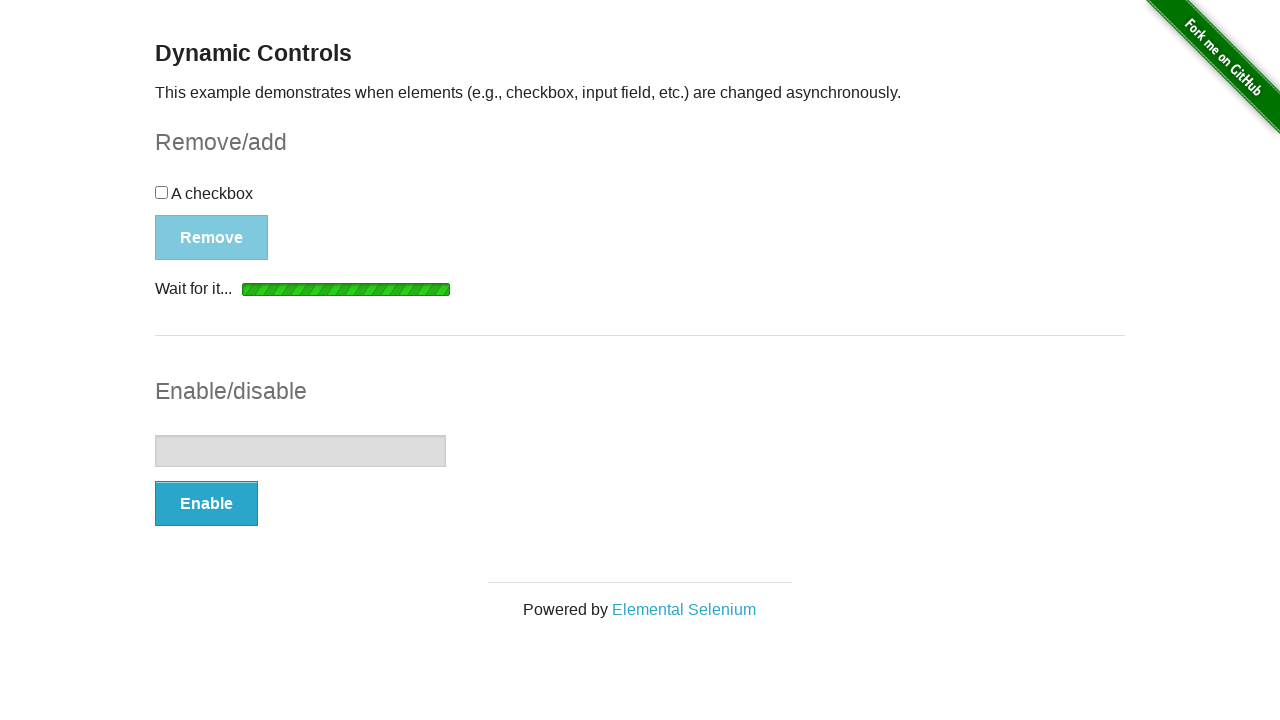

Add button appeared, indicating checkbox removal is complete
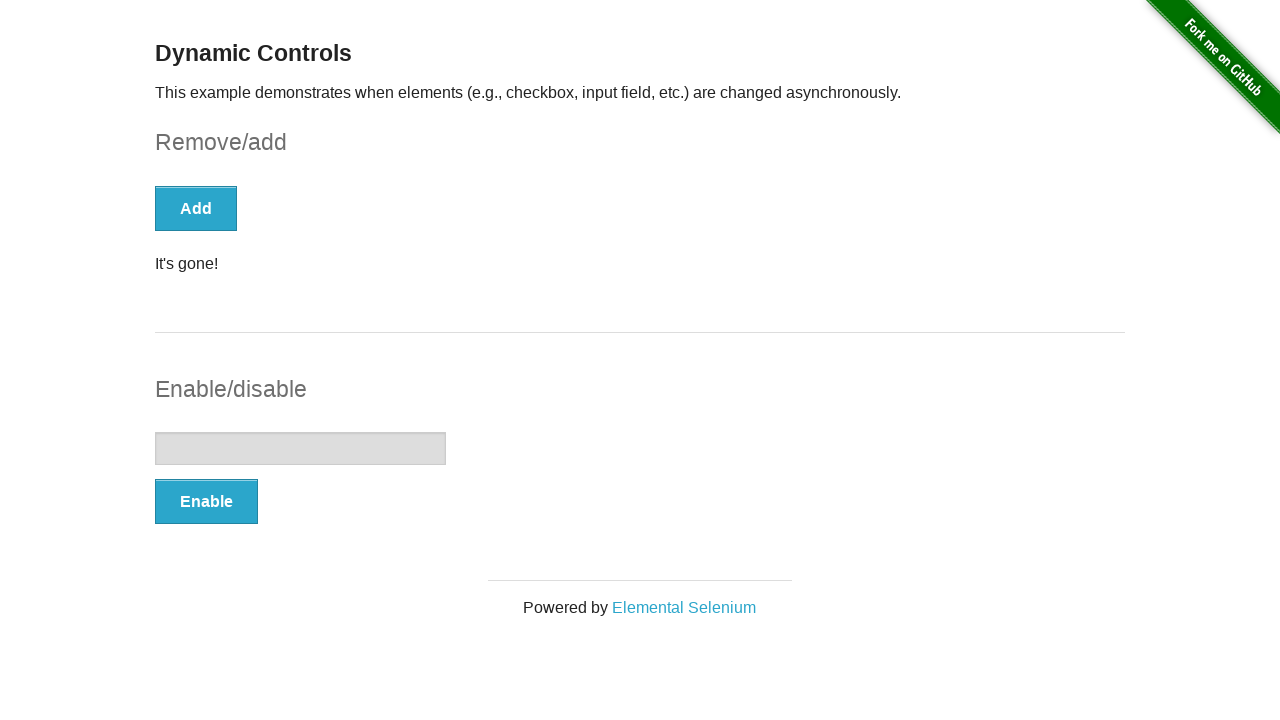

Verified that checkbox is no longer visible
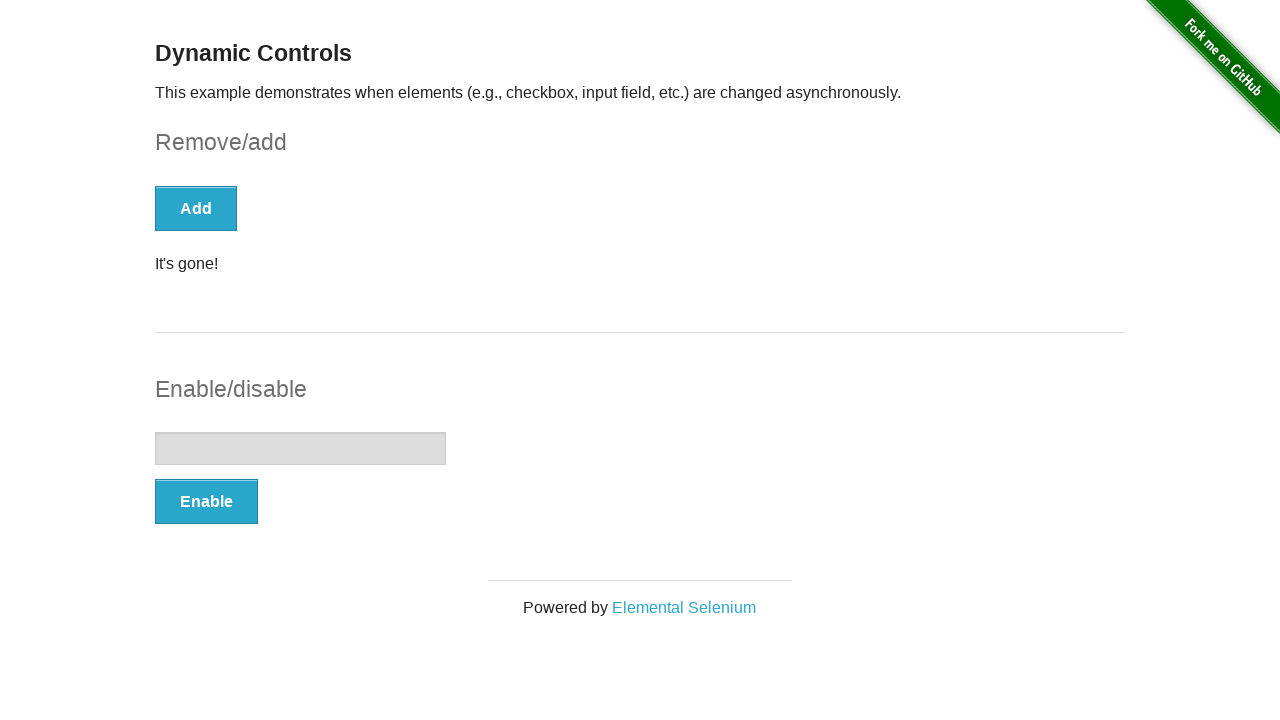

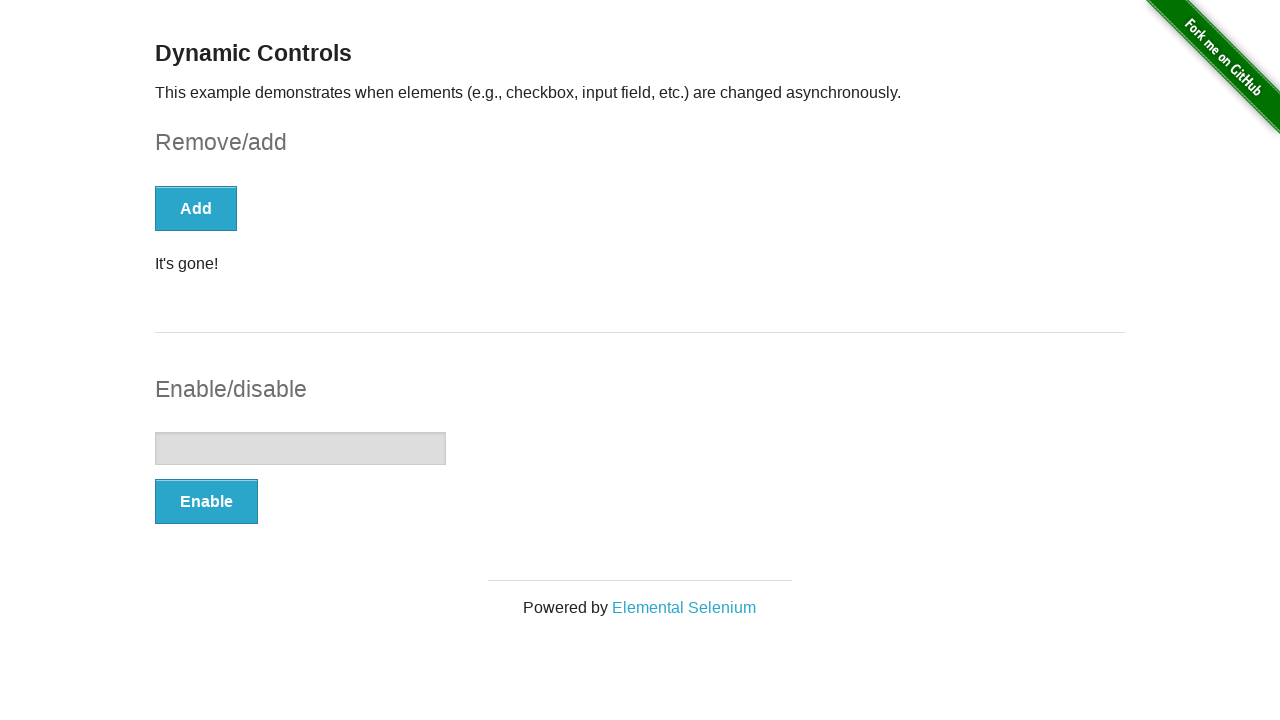